Tests table sorting functionality by clicking the Due column header and verifying values are sorted in ascending order

Starting URL: http://the-internet.herokuapp.com/tables

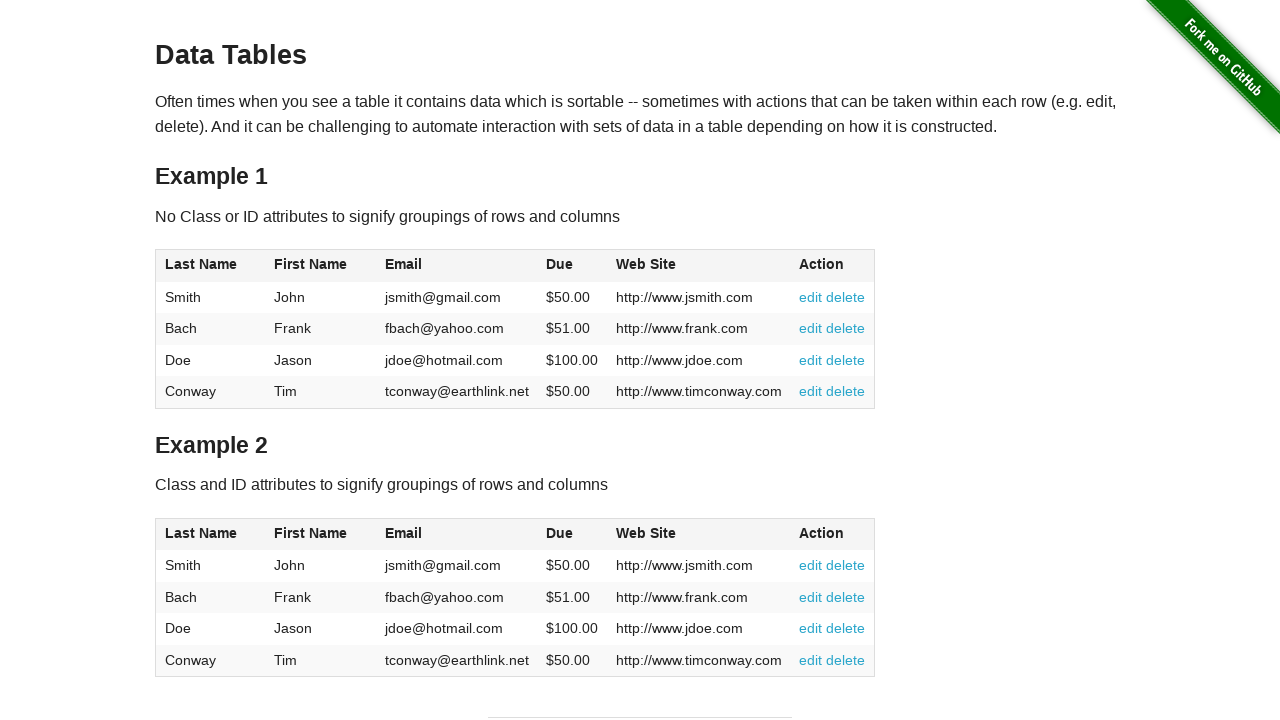

Clicked Due column header to sort in ascending order at (572, 266) on #table1 thead tr th:nth-of-type(4)
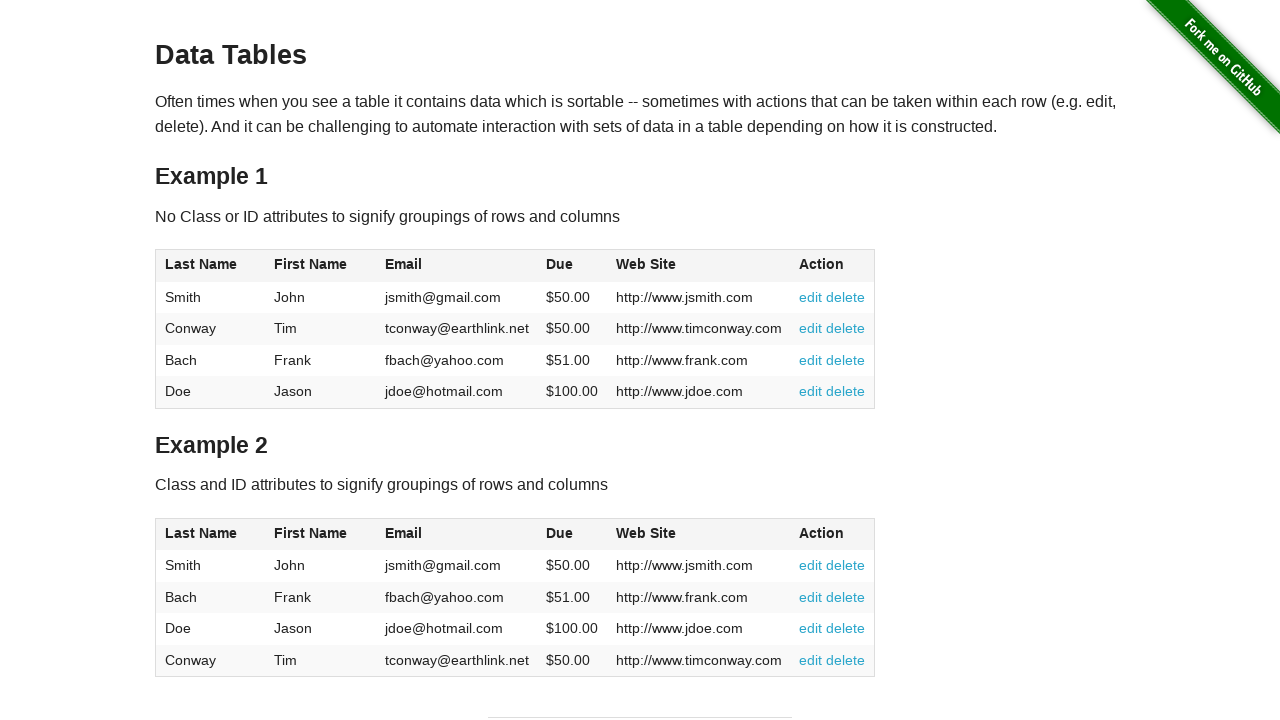

Verified Due column cells are present in table
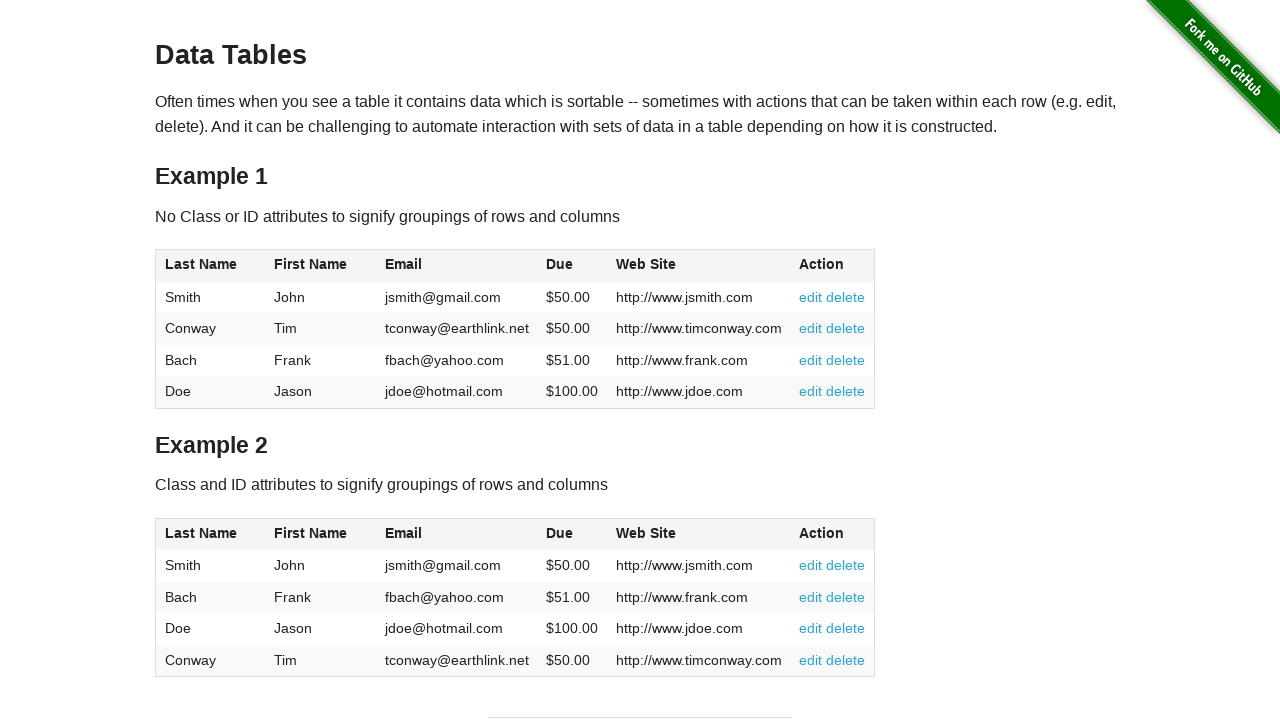

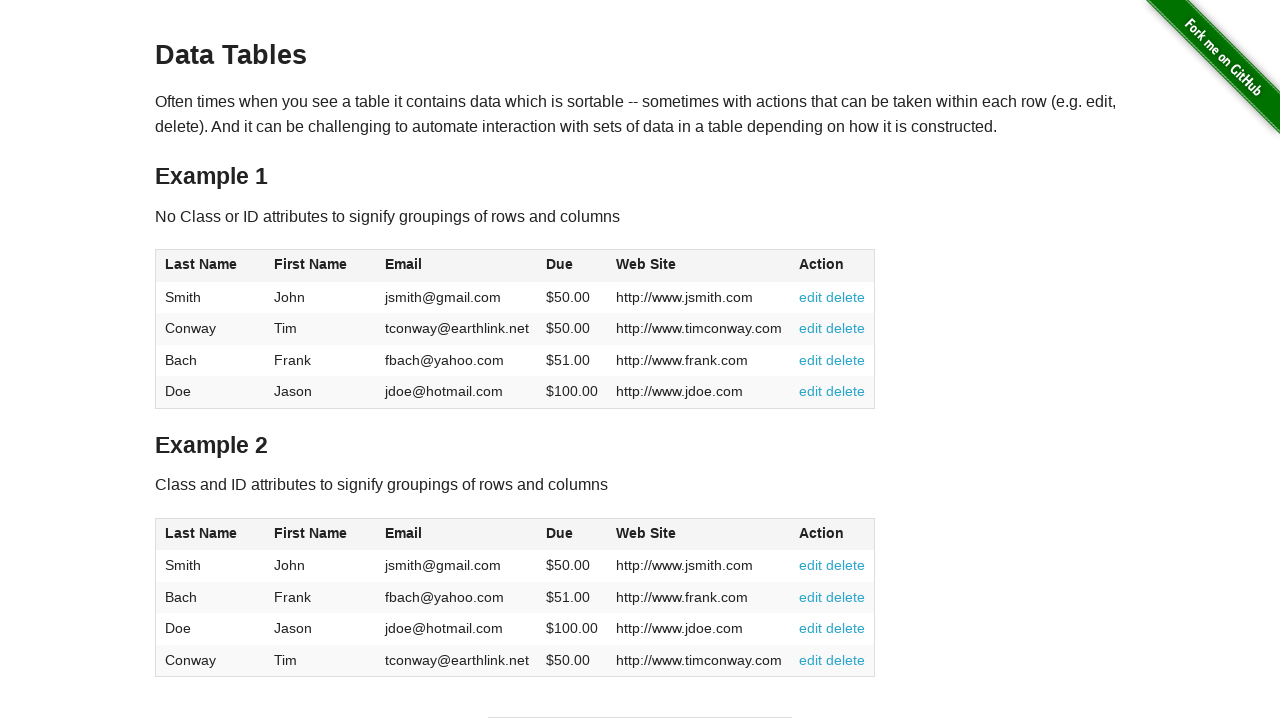